Tests dropdown interaction on omayo blogspot page by clicking a dropdown button and then clicking on a Gmail link from the dropdown menu

Starting URL: https://omayo.blogspot.com/

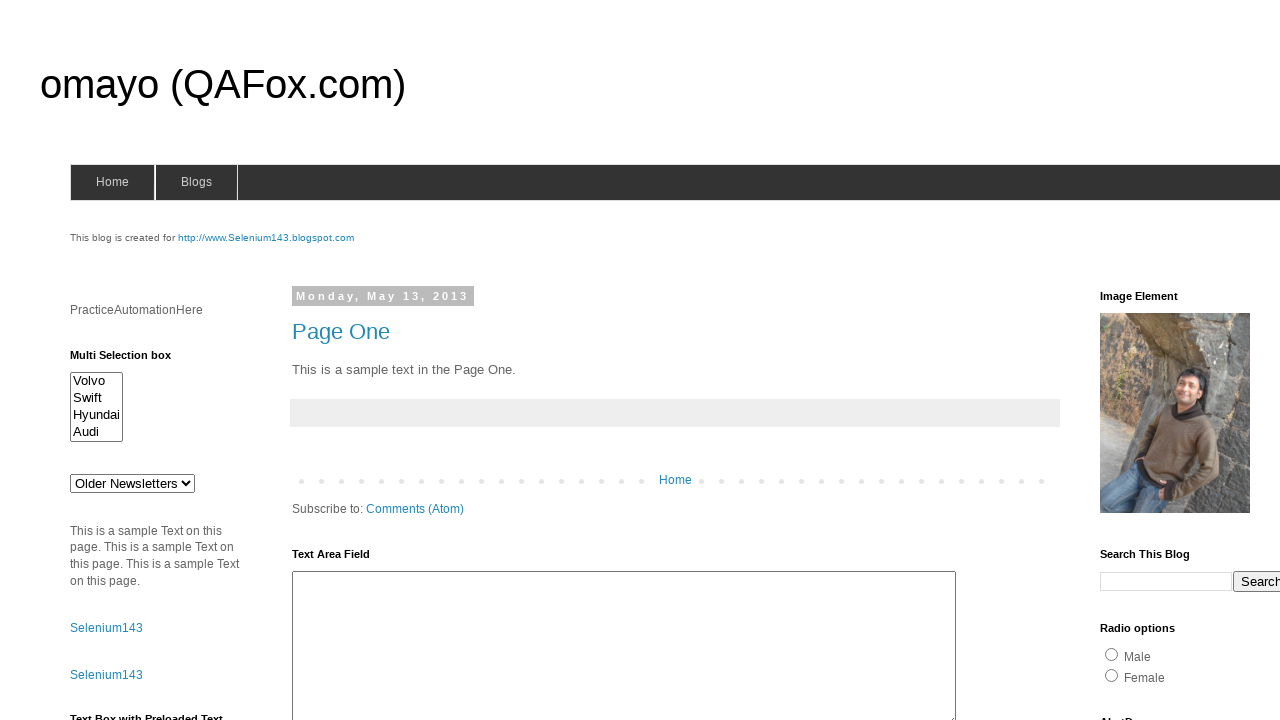

Clicked dropdown button on omayo blogspot page at (1227, 360) on .dropbtn
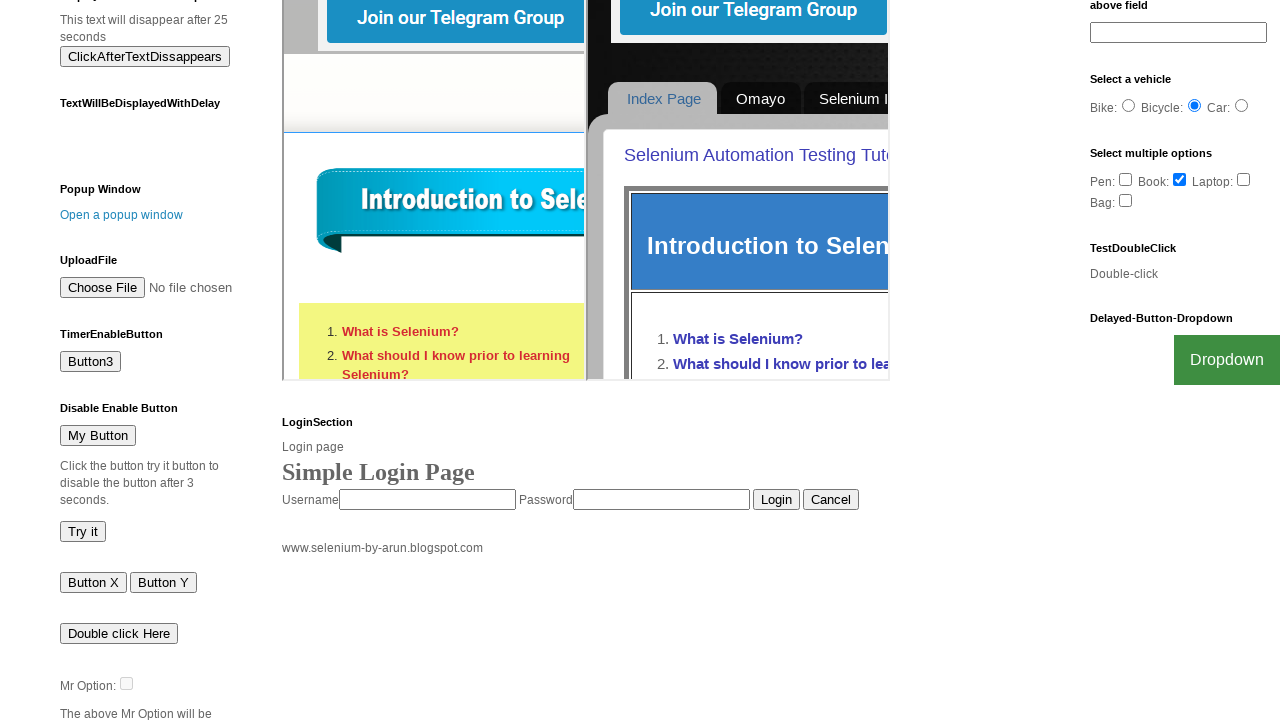

Clicked Gmail link from dropdown menu at (1200, 700) on text=Gmail
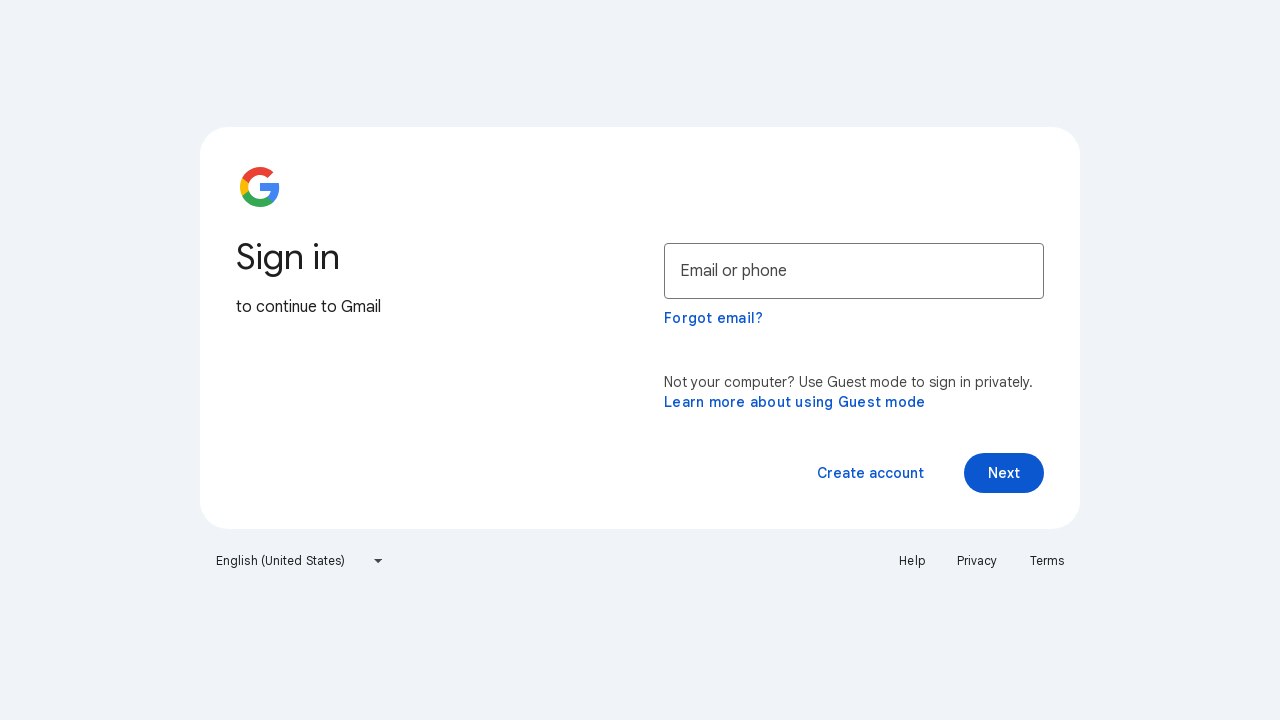

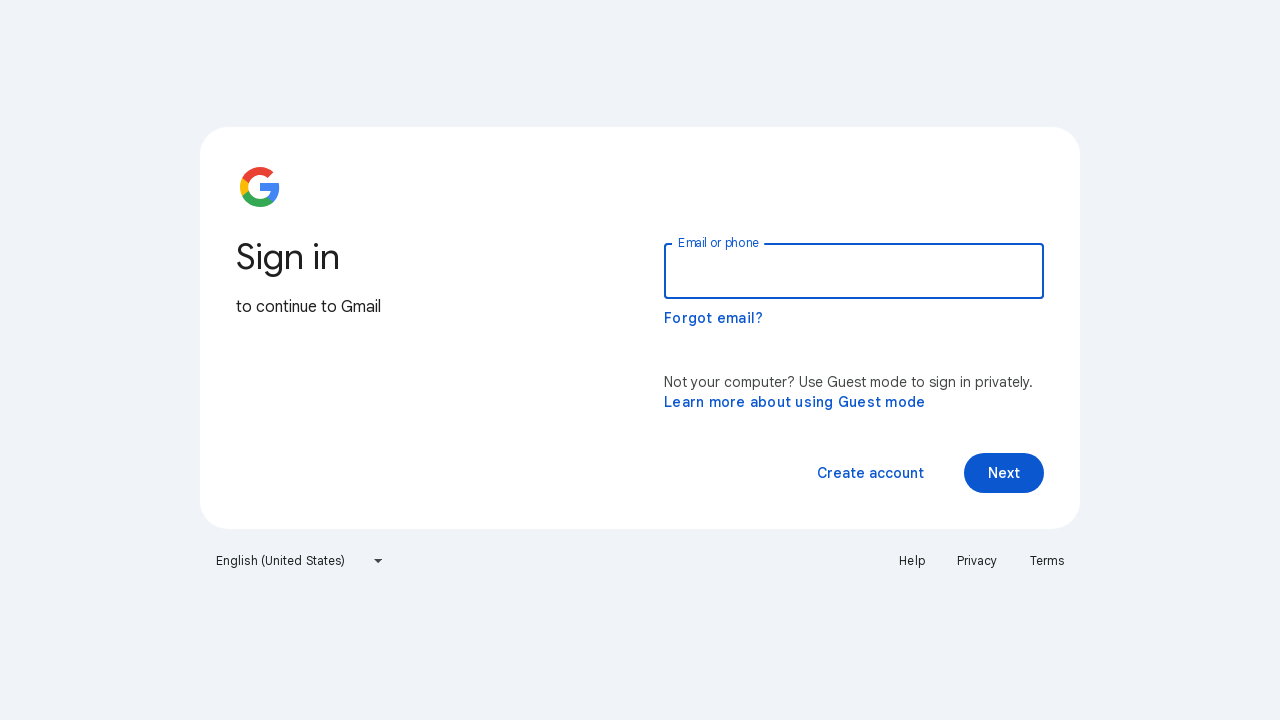